Demonstrates JavaScript execution via page.evaluate() to modify DOM elements by changing the text content of a title element on the page.

Starting URL: https://nikita-filonov.github.io/qa-automation-engineer-ui-course/#/auth/login

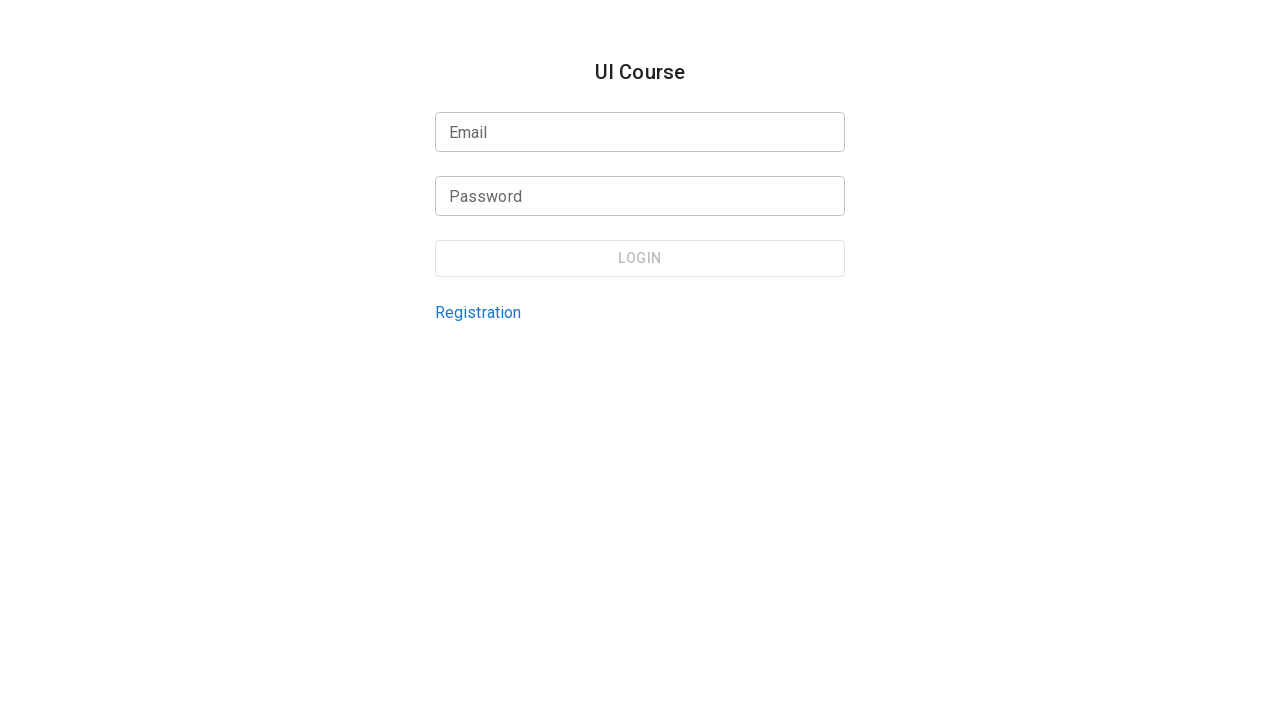

Executed JavaScript to change title element text content to 'New Text'
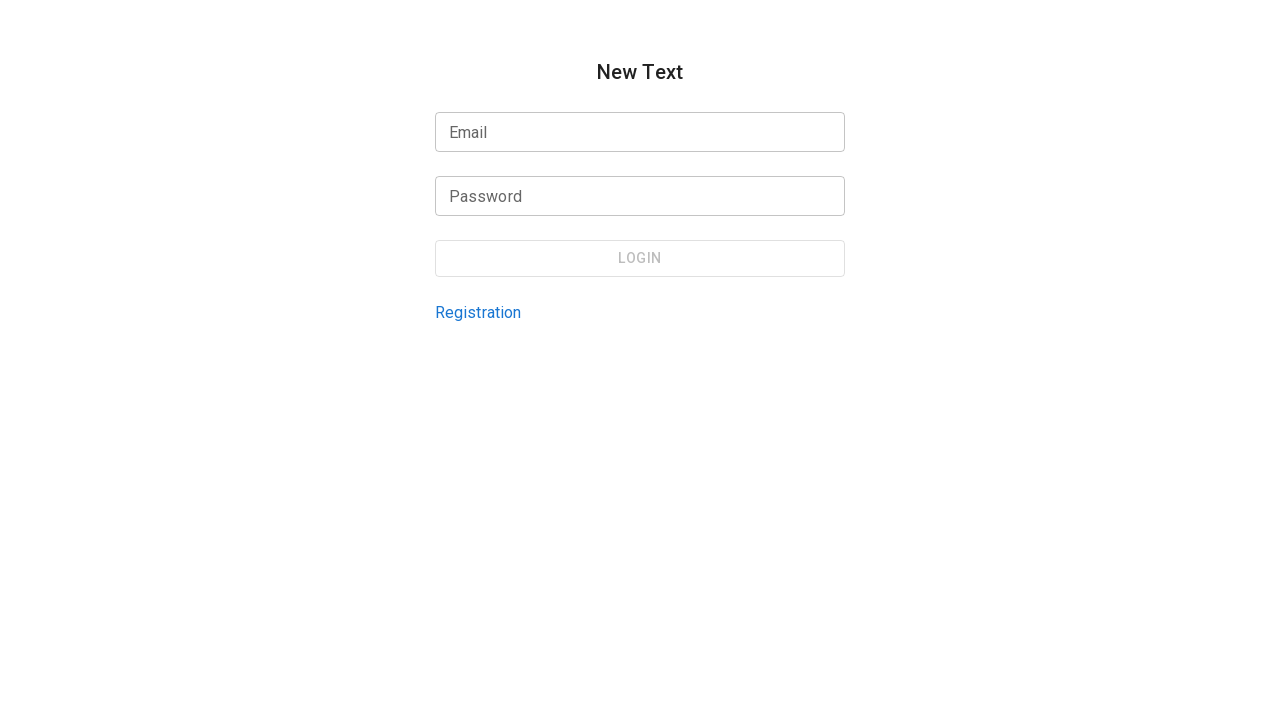

Waited 2000ms for DOM change to be visible
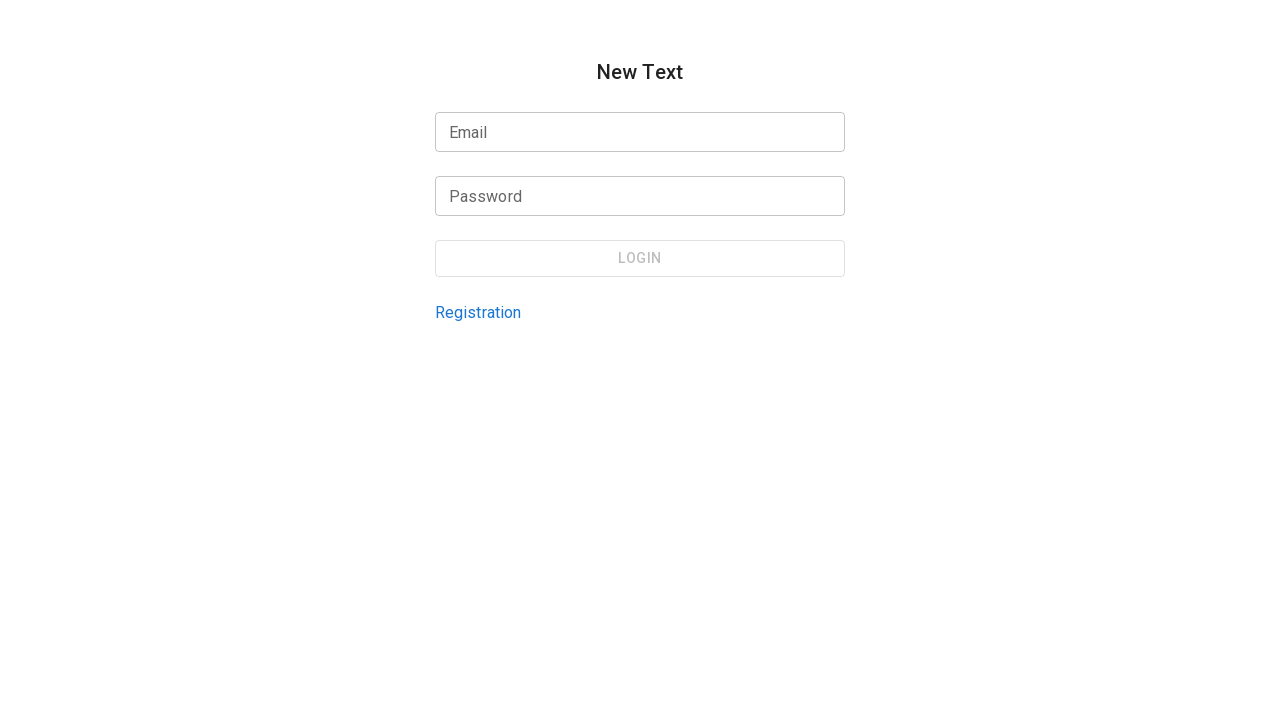

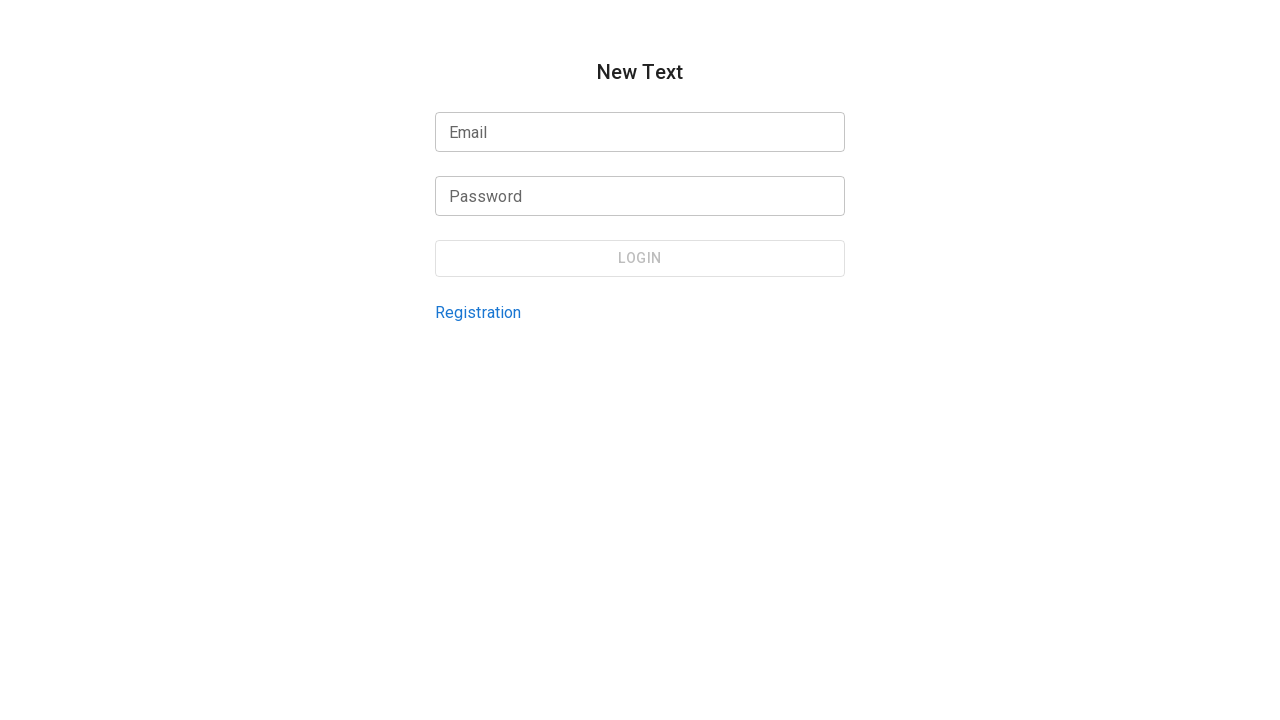